Verifies the company logo is present on the home page and form page

Starting URL: http://uitest.duodecadits.com/

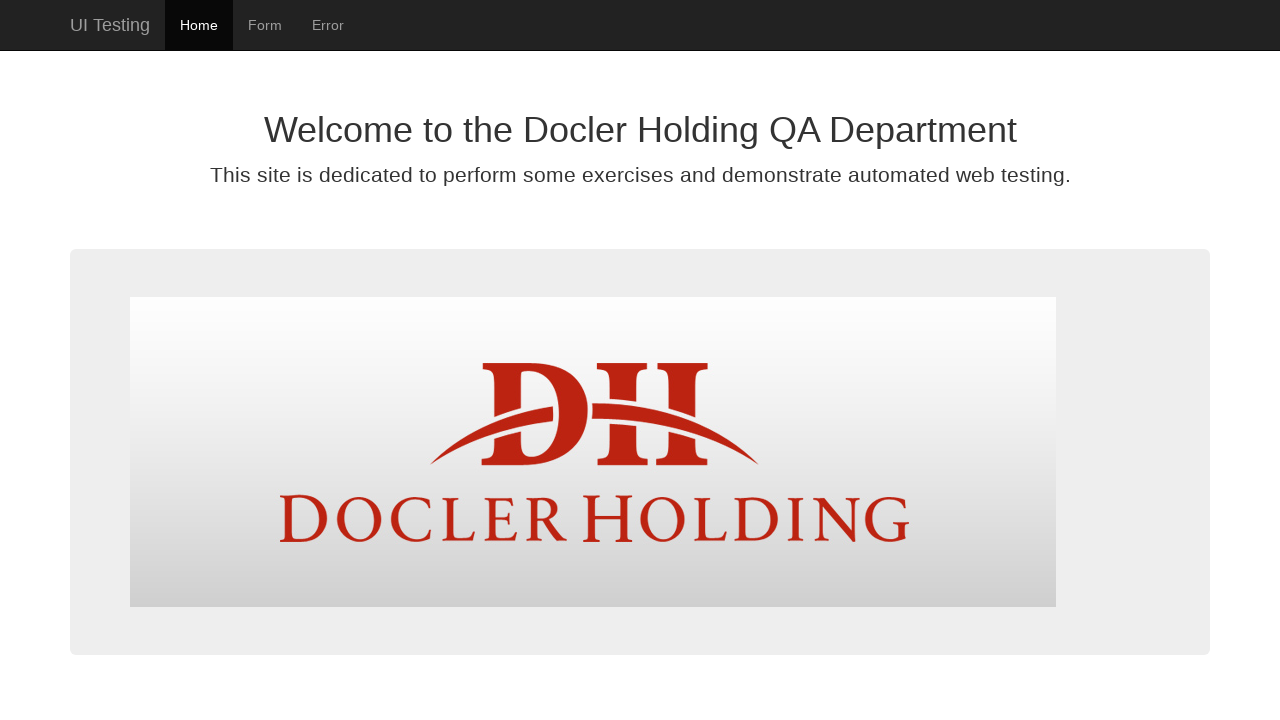

Company logo (#dh_logo) is present on home page
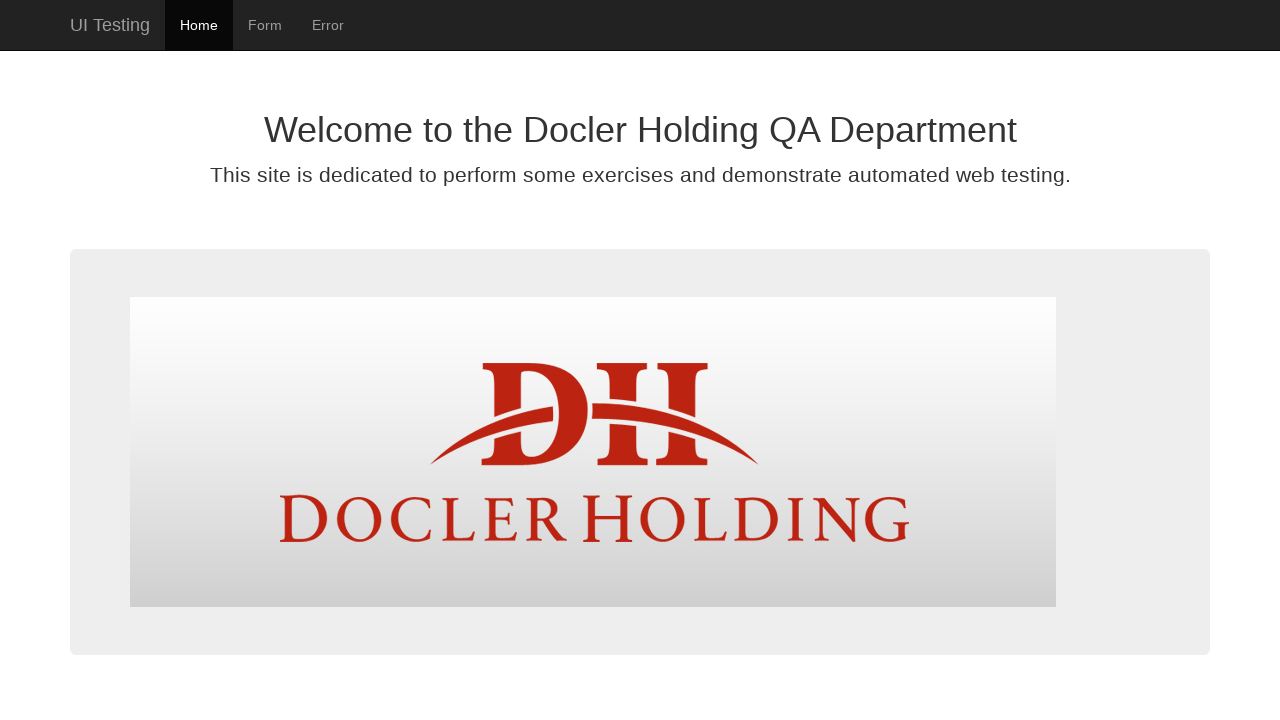

Clicked form link at (265, 25) on #form
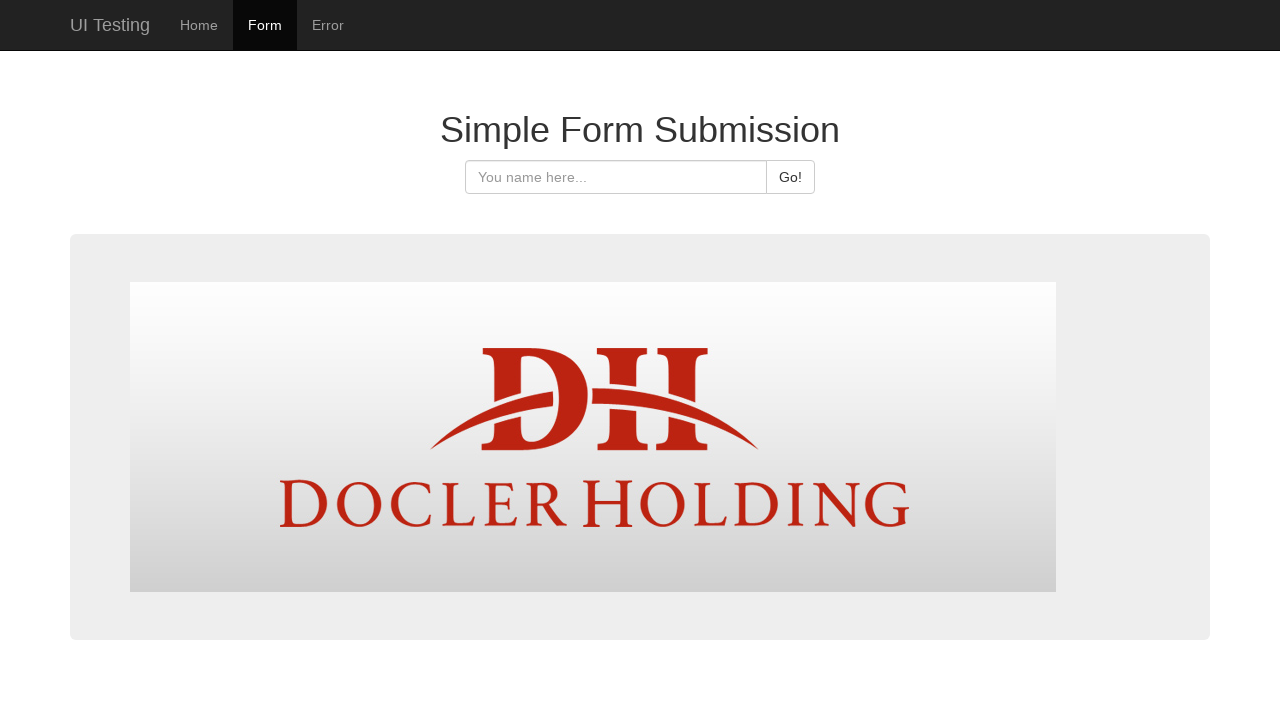

Company logo (#dh_logo) is present on form page
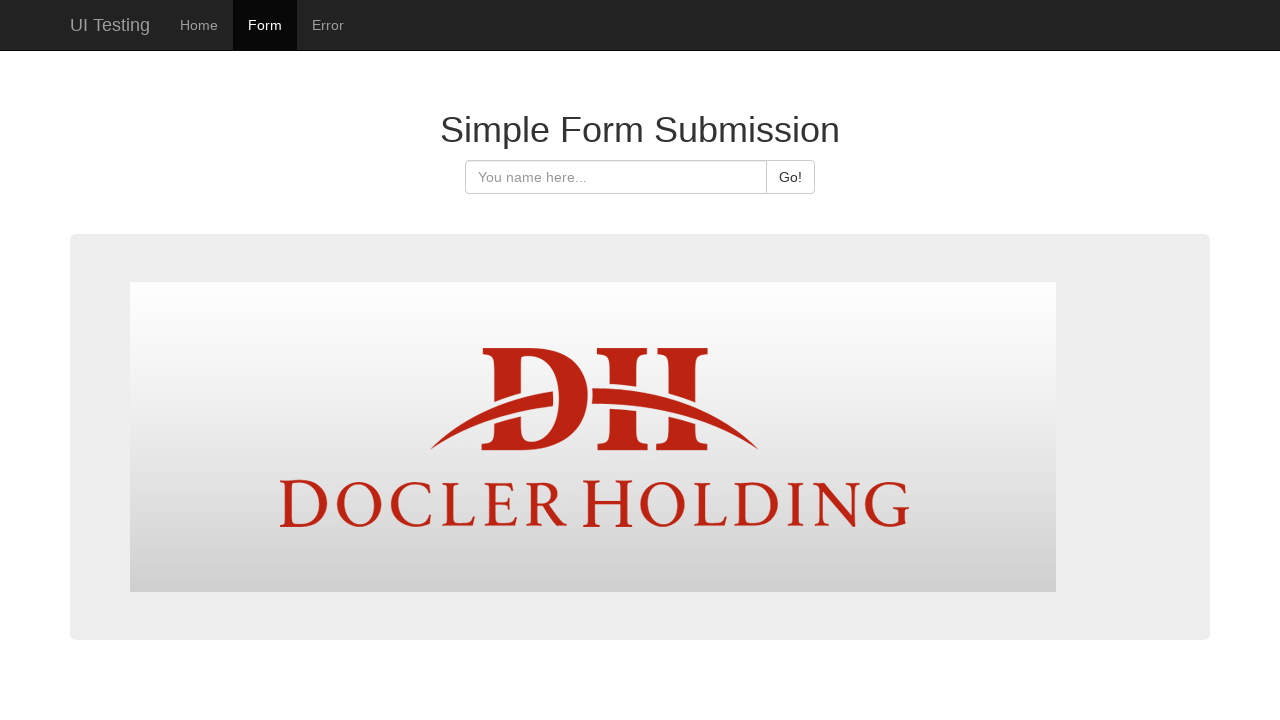

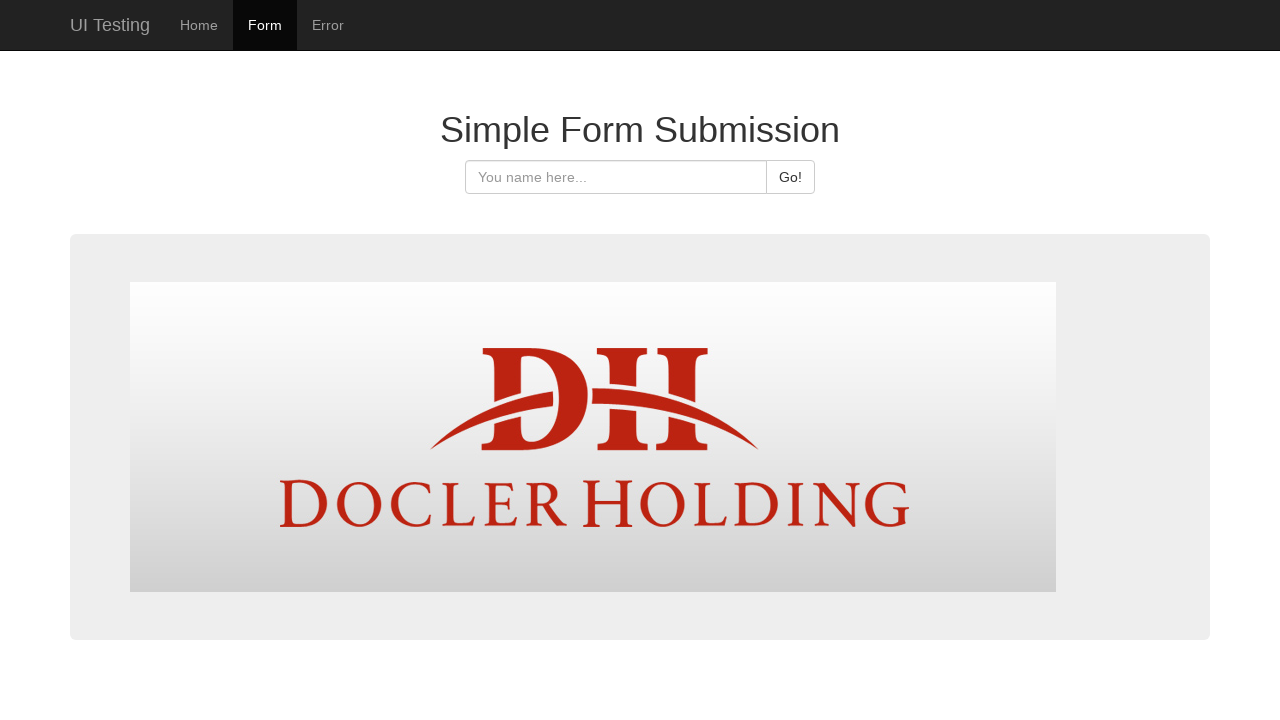